Tests successful form submission with a valid unique email address, expecting a congratulations success message.

Starting URL: https://mint.poap.studio/version-72bms/index-20/customdemoflow05

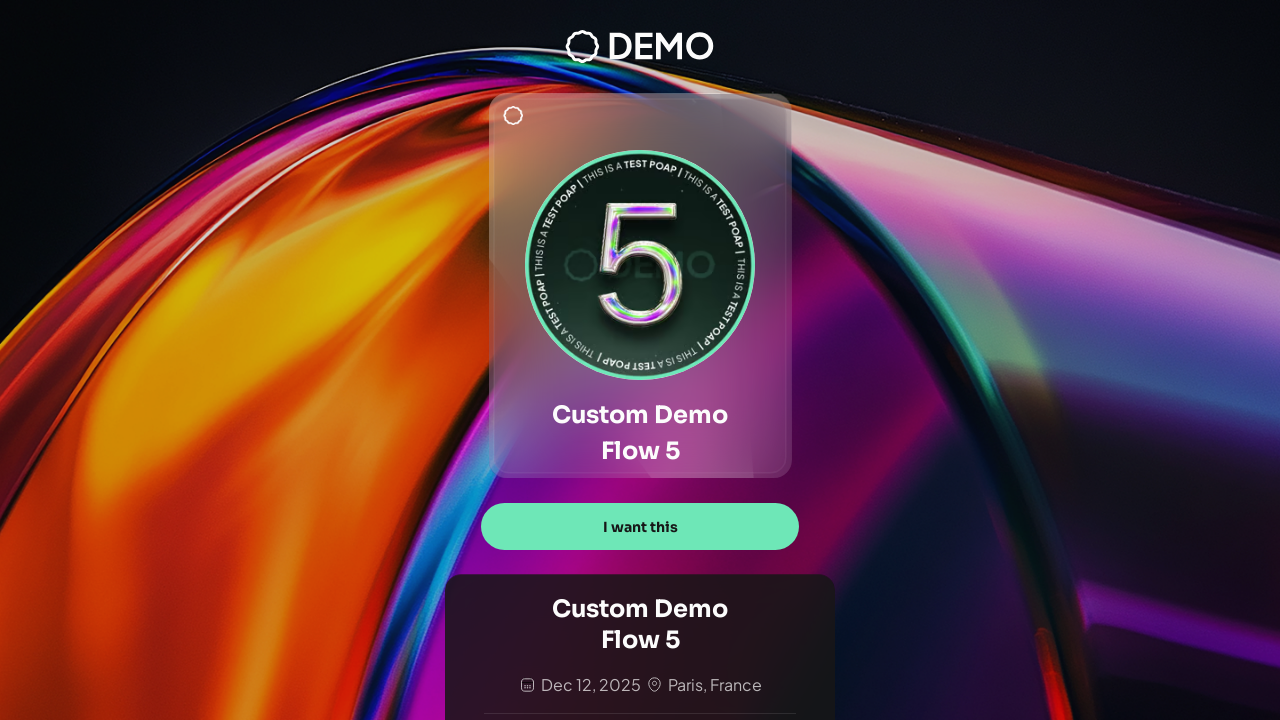

Waited for page to reach network idle state
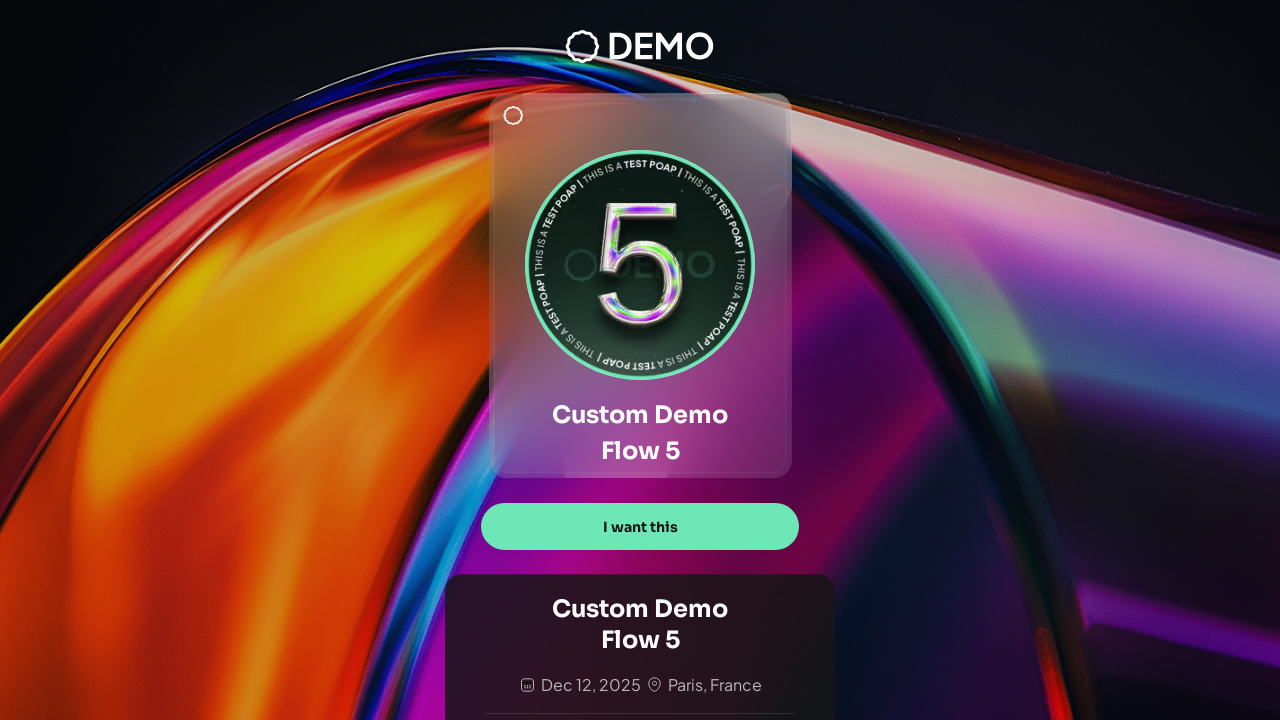

Waited 2 seconds for page initialization
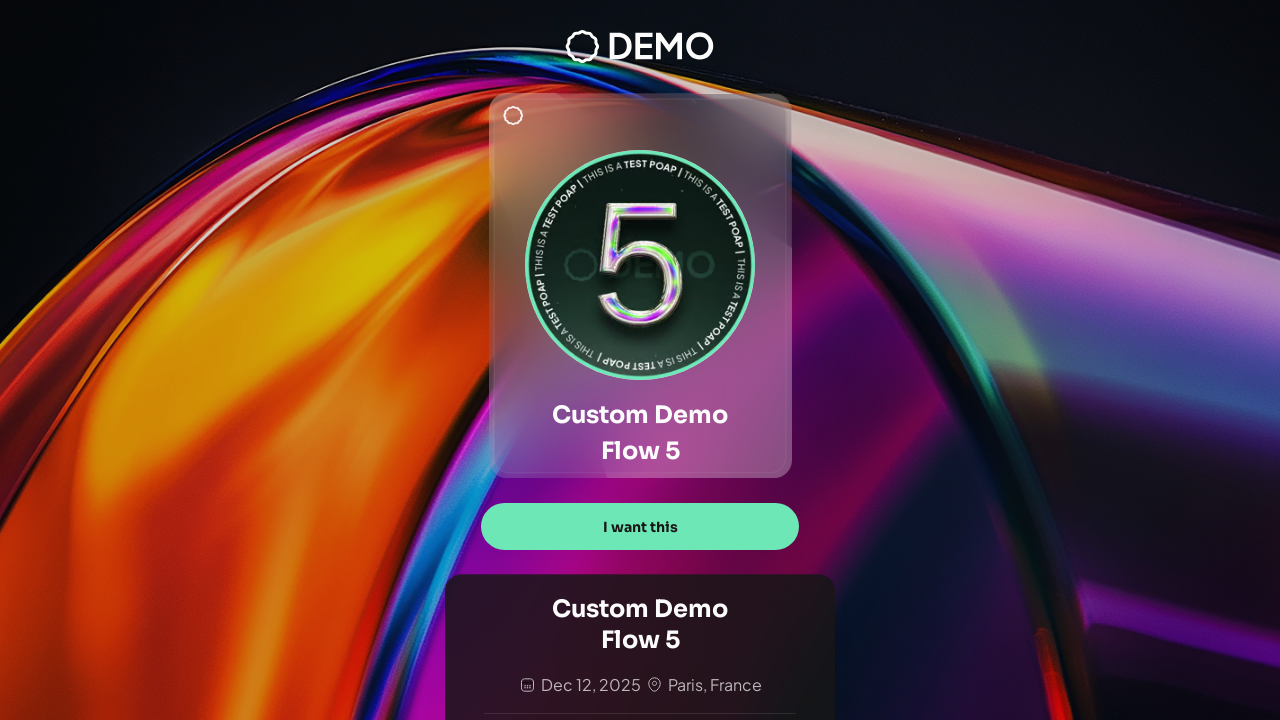

Clicked 'I want this' button at (640, 527) on text="I want this"
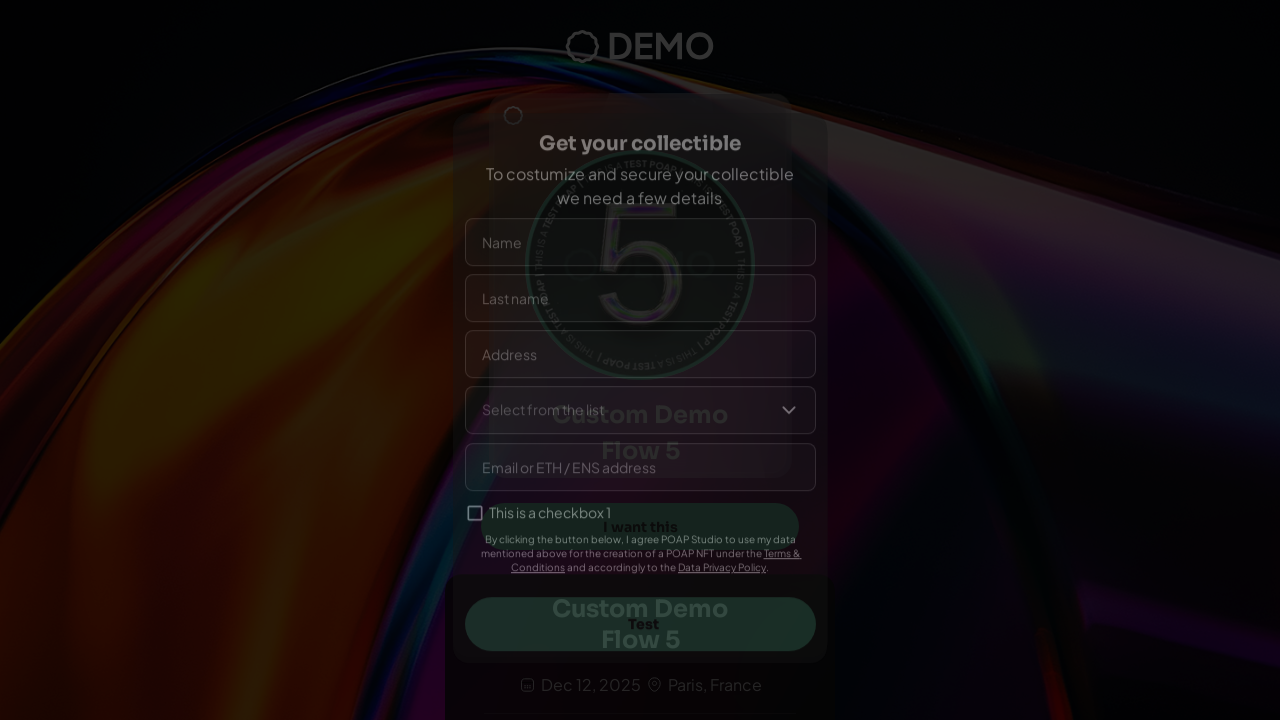

Waited 1.5 seconds for form to appear
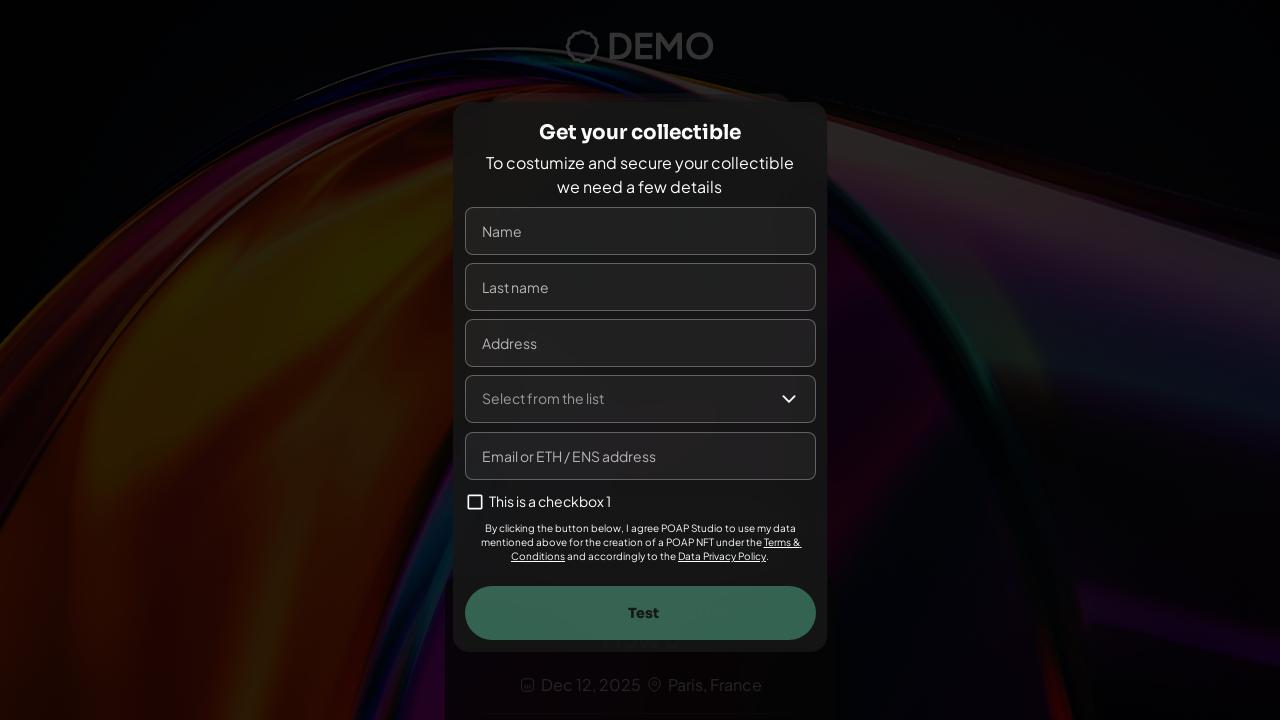

Filled name field with 'Carlos Alberto' on input[name="name"], input[placeholder*="Name"], input[placeholder*="name"]
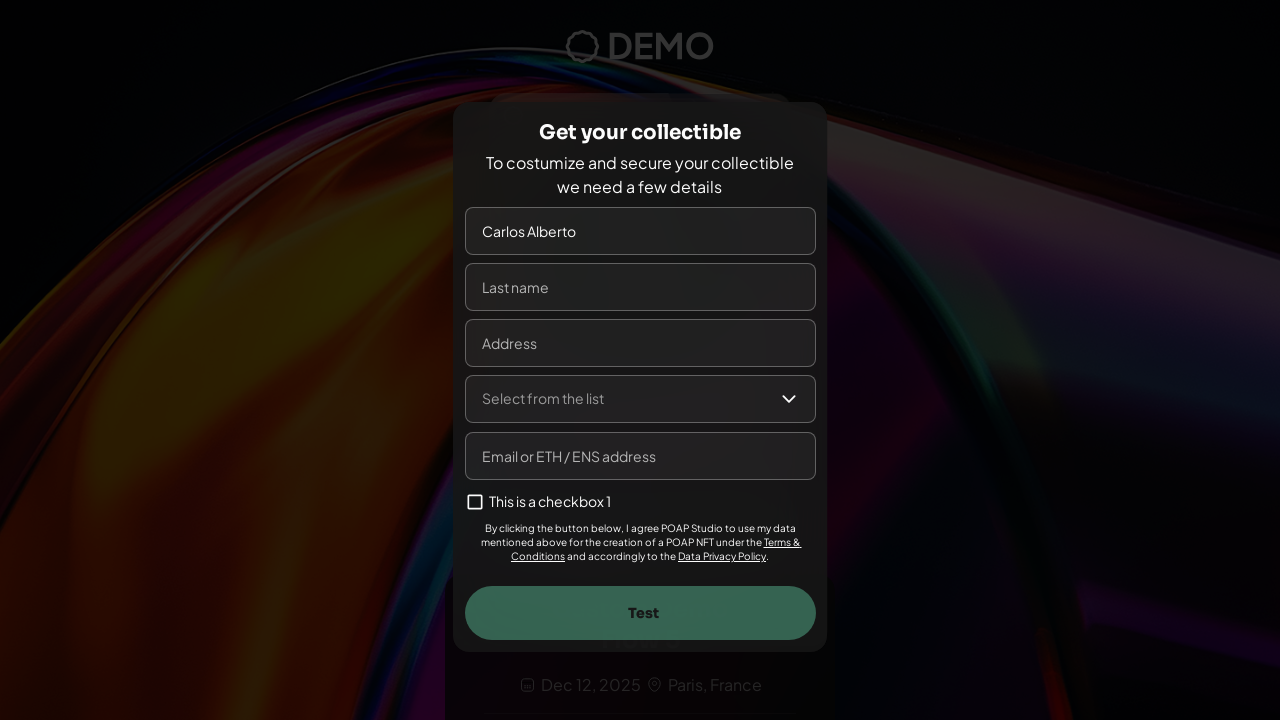

Filled last name field with 'Fernandez' on input[name="lastname"], input[name="lastName"], input[placeholder*="Last"], inpu
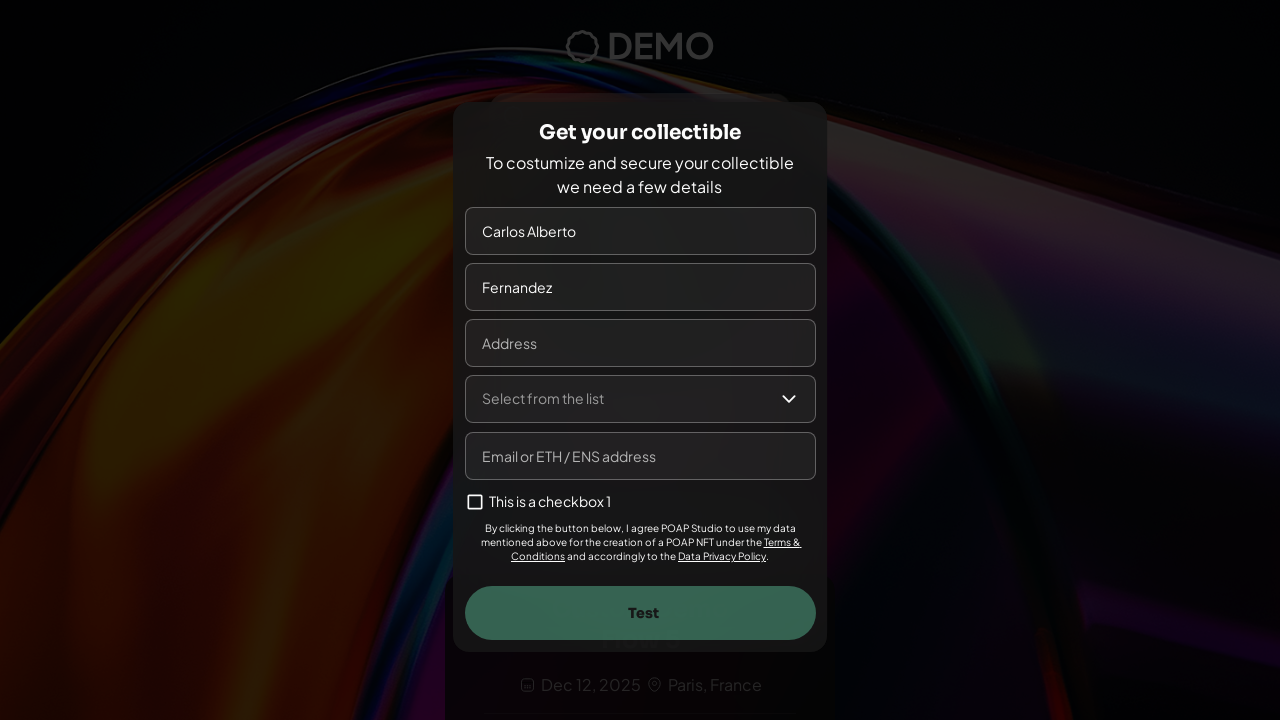

Filled address field with '555 Maple Drive, Floor 2' on input[name="address"], input[placeholder*="Address"], input[placeholder*="addres
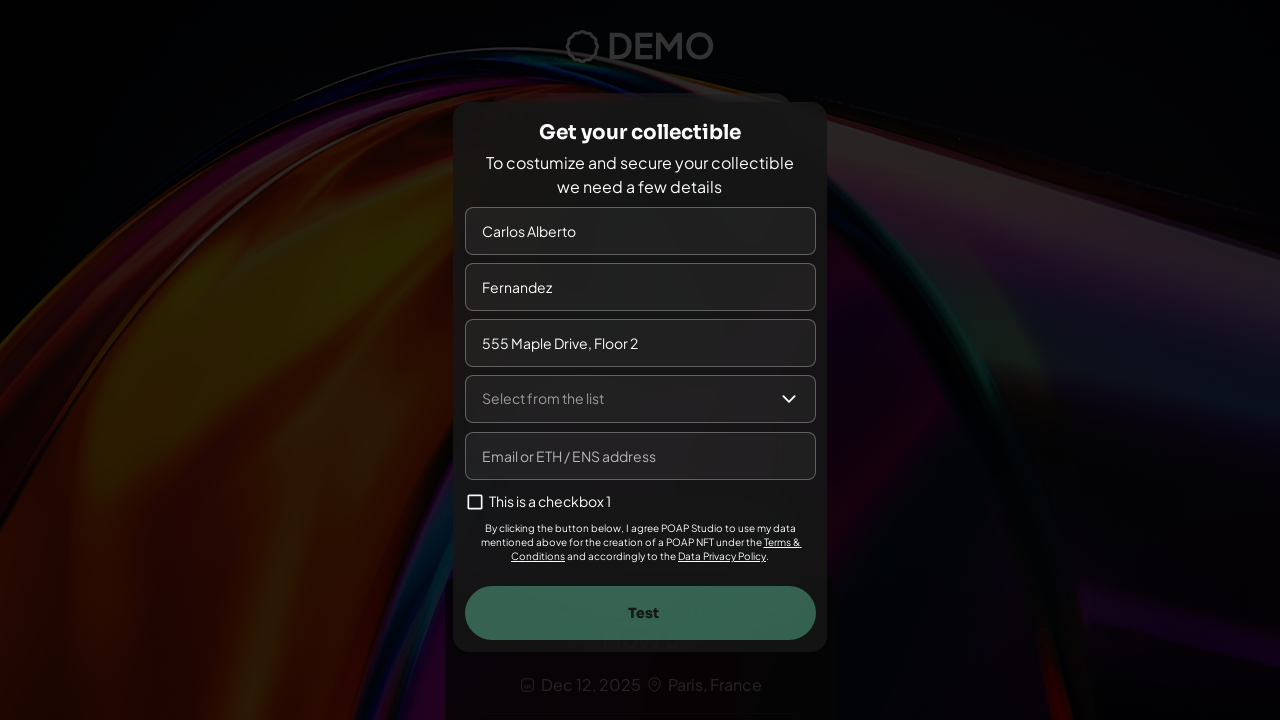

Clicked dropdown to open options at (542, 398) on text="Select from the list"
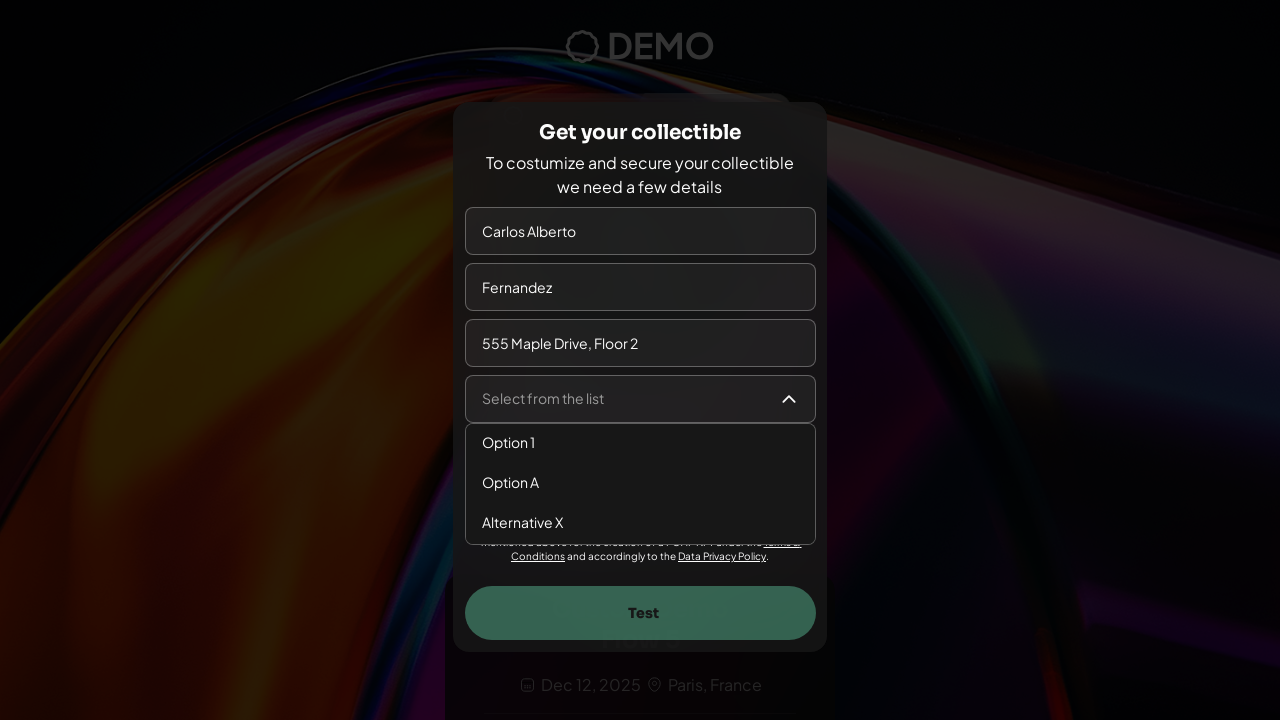

Waited 0.8 seconds for dropdown options to load
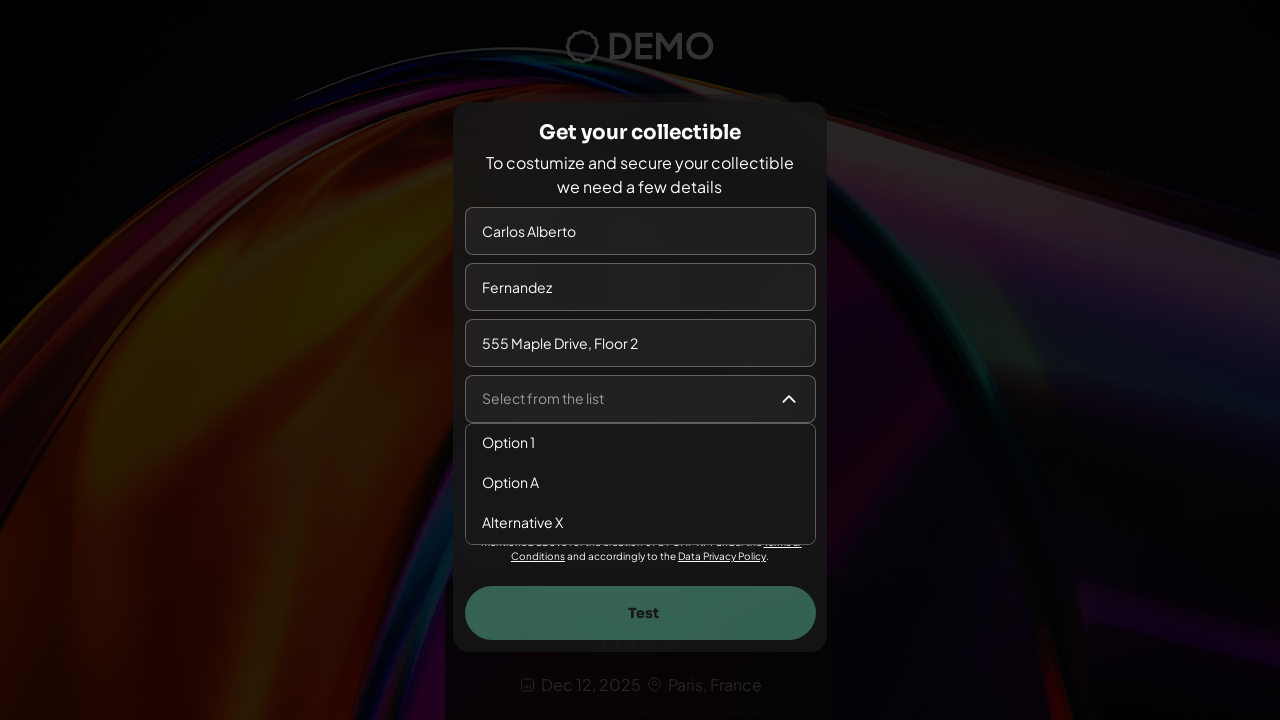

Selected 'Option 1' from dropdown at (508, 442) on text="Option 1"
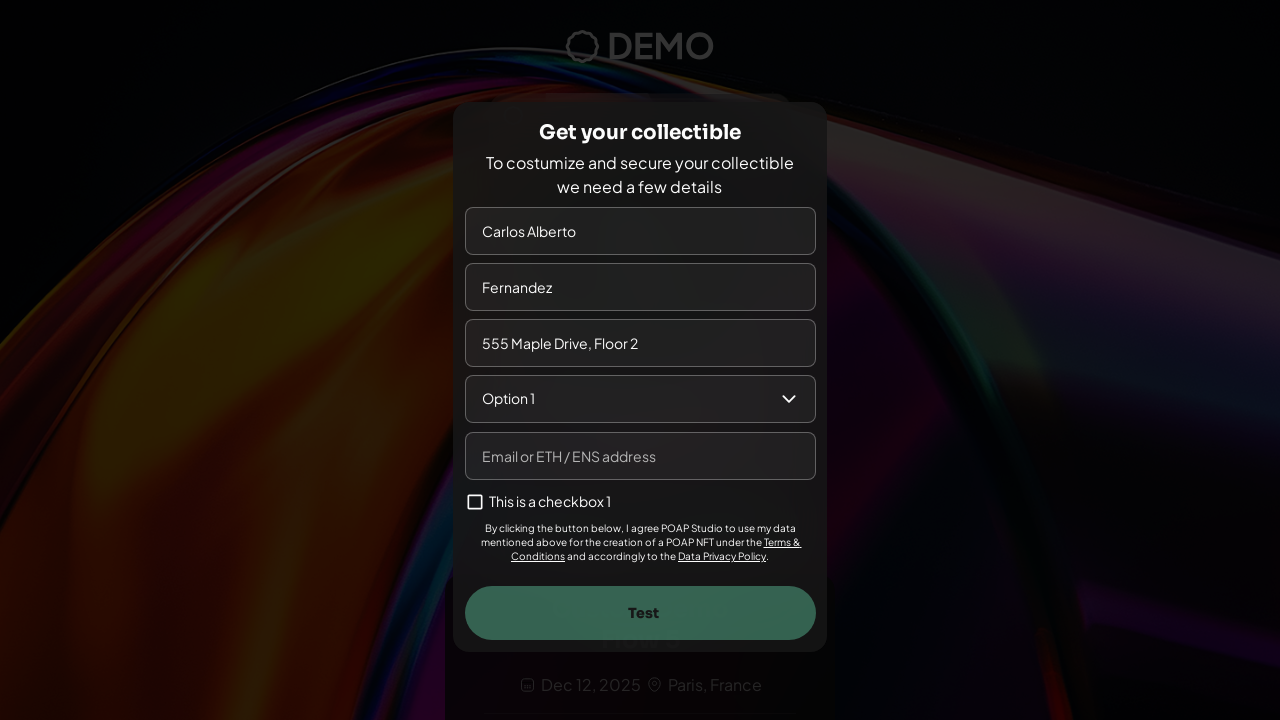

Waited 0.5 seconds after dropdown selection
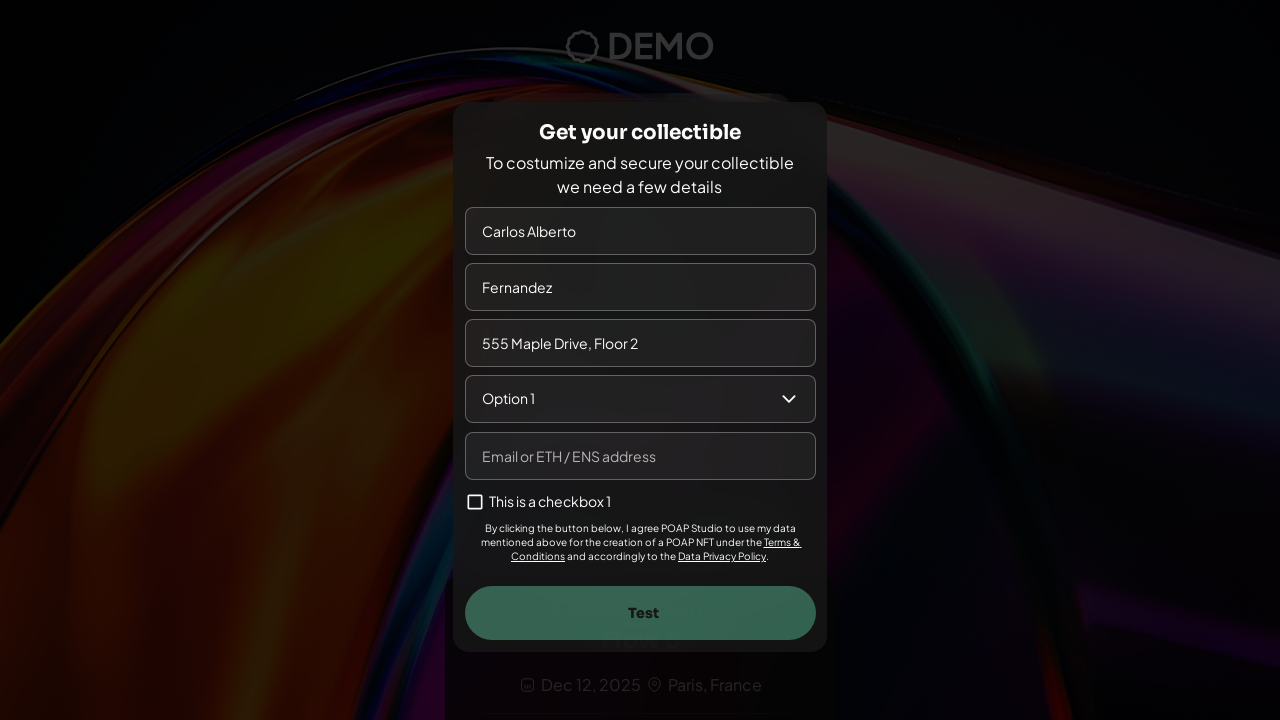

Generated unique email: test1772502443055@example.com
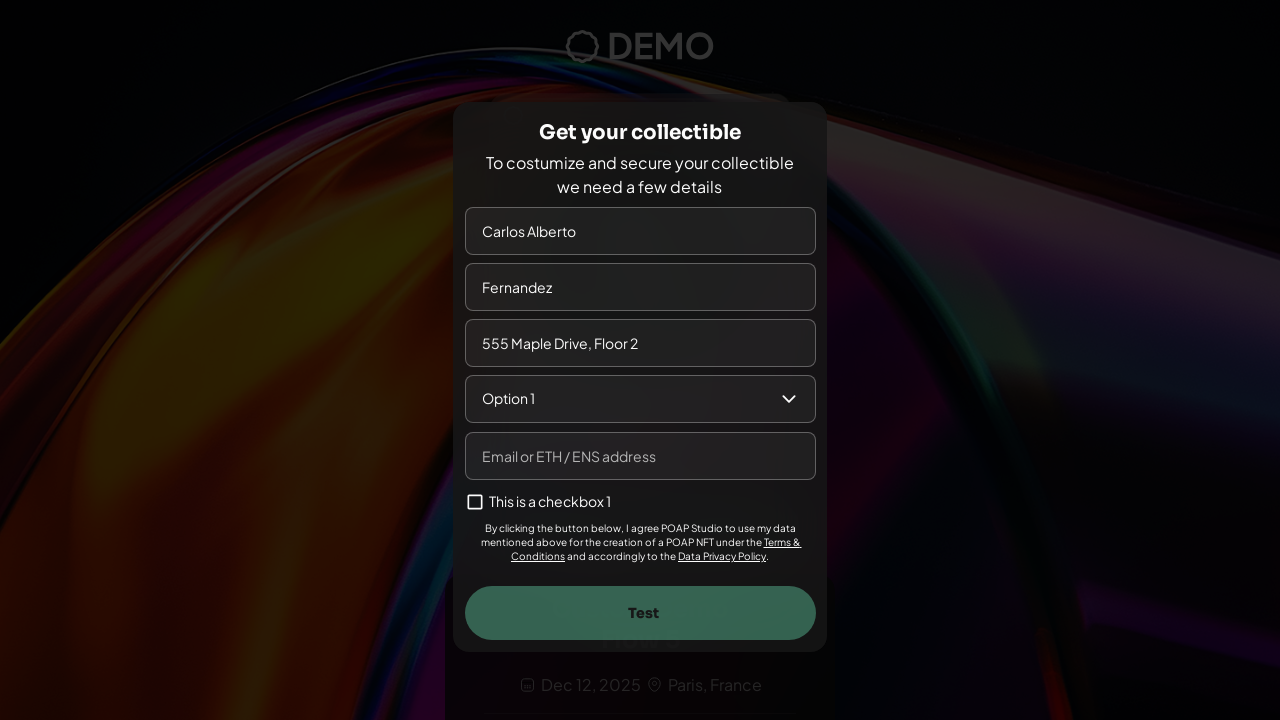

Filled email field with unique email: test1772502443055@example.com on input[name="email"], input[type="email"], input[placeholder*="Email"], input[pla
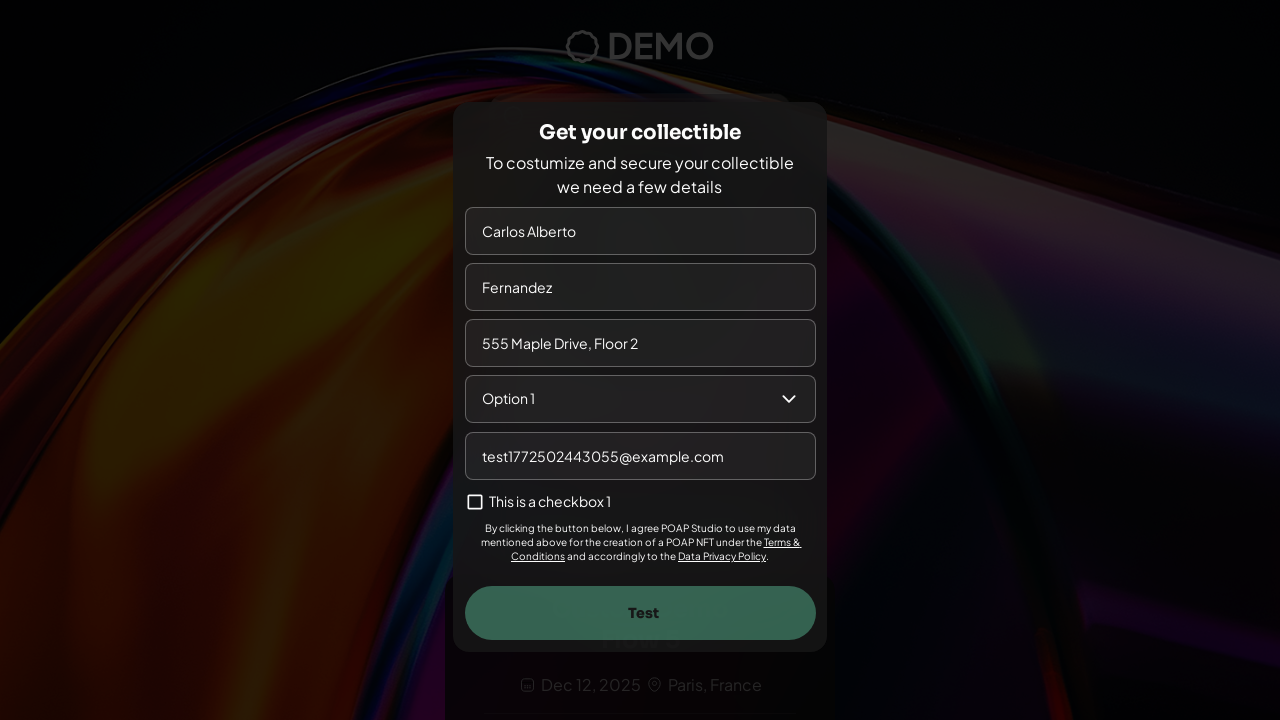

Waited 1.5 seconds after email entry
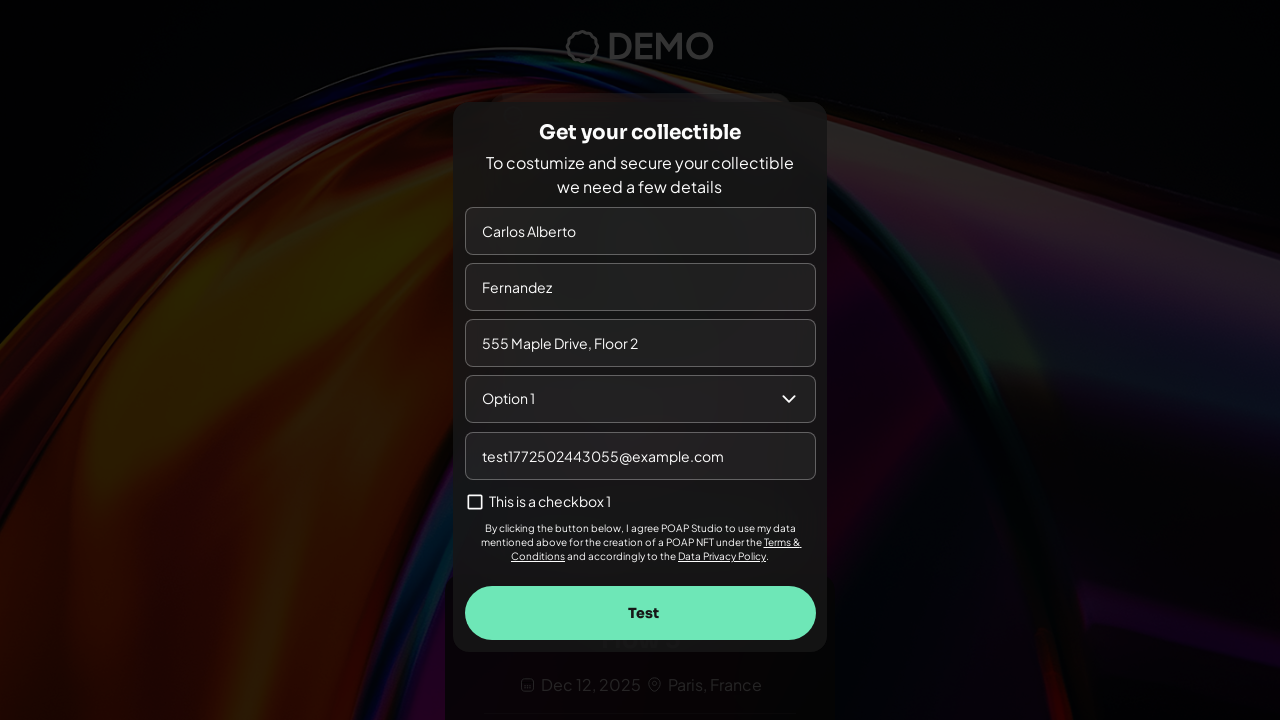

Located Test button
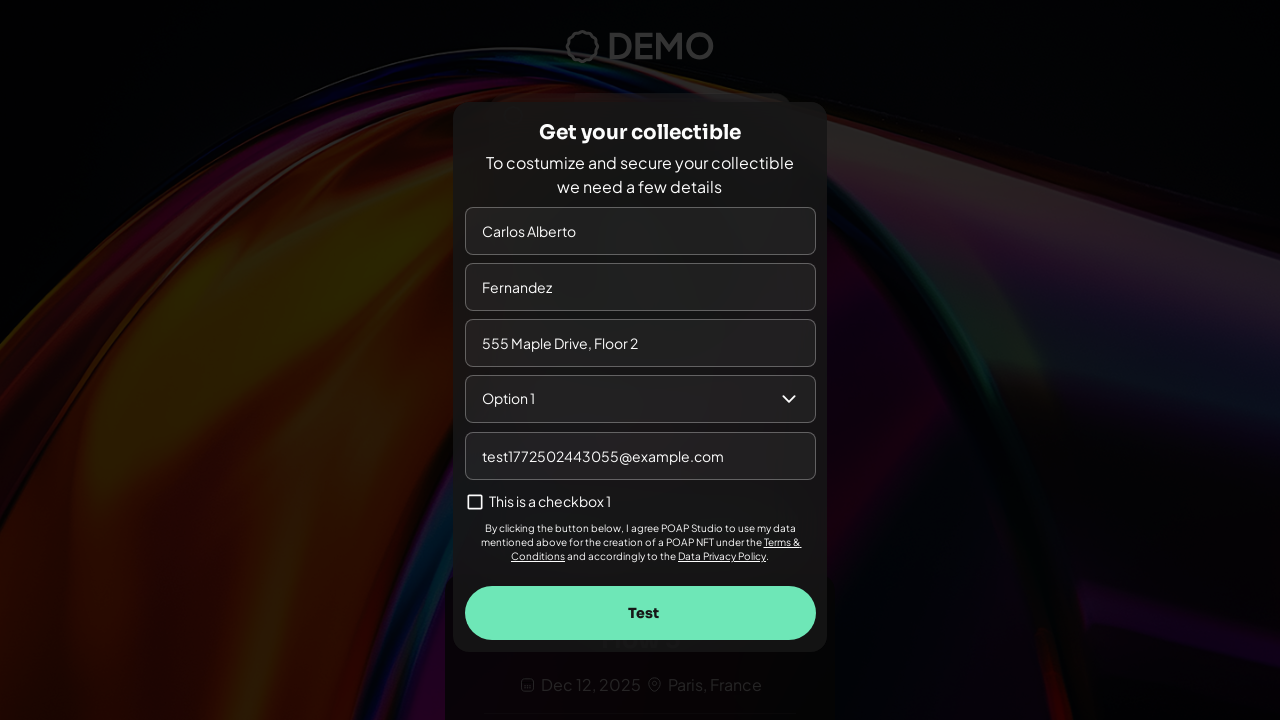

Test button became visible
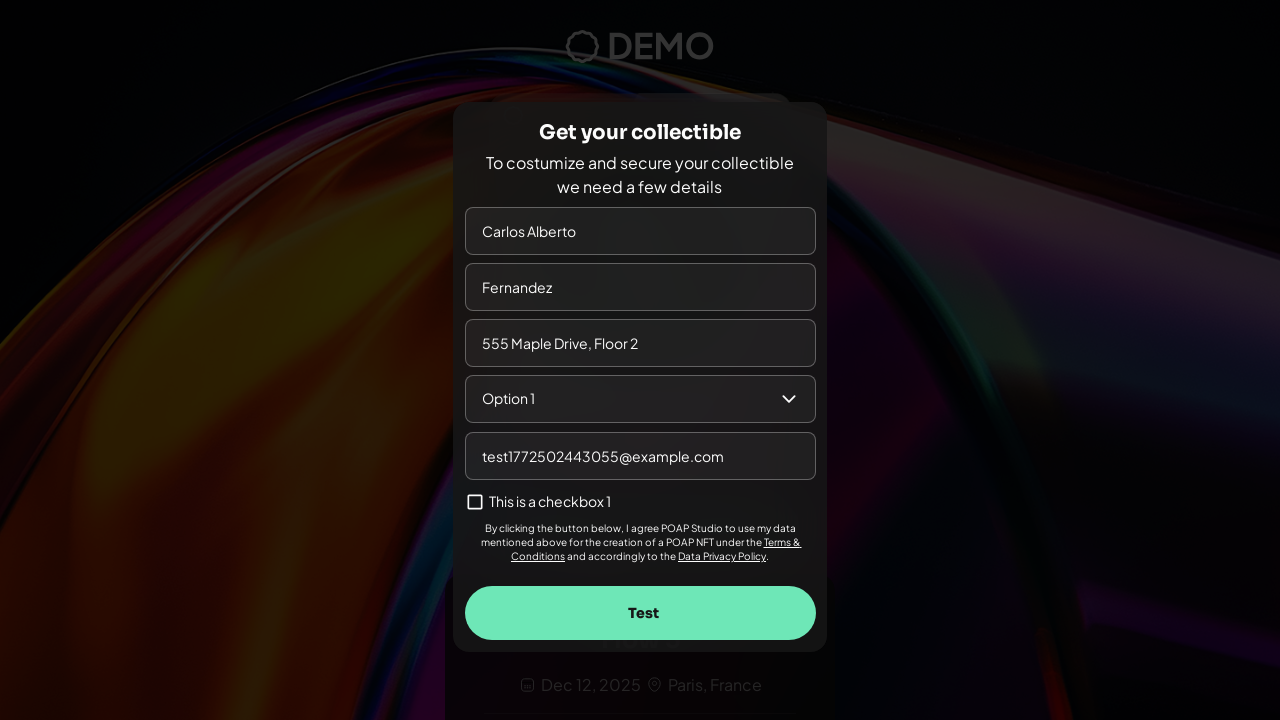

Waited 0.5 seconds before clicking Test button
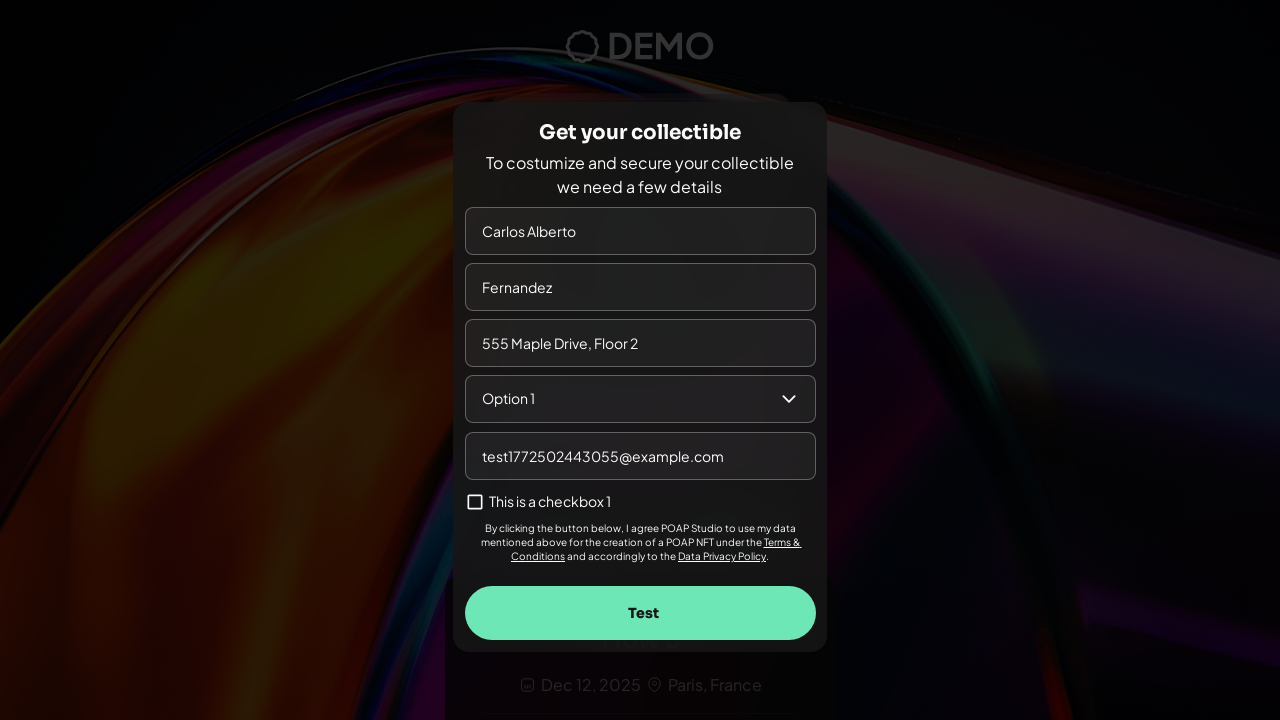

Clicked Test button to submit form at (643, 613) on text="Test"
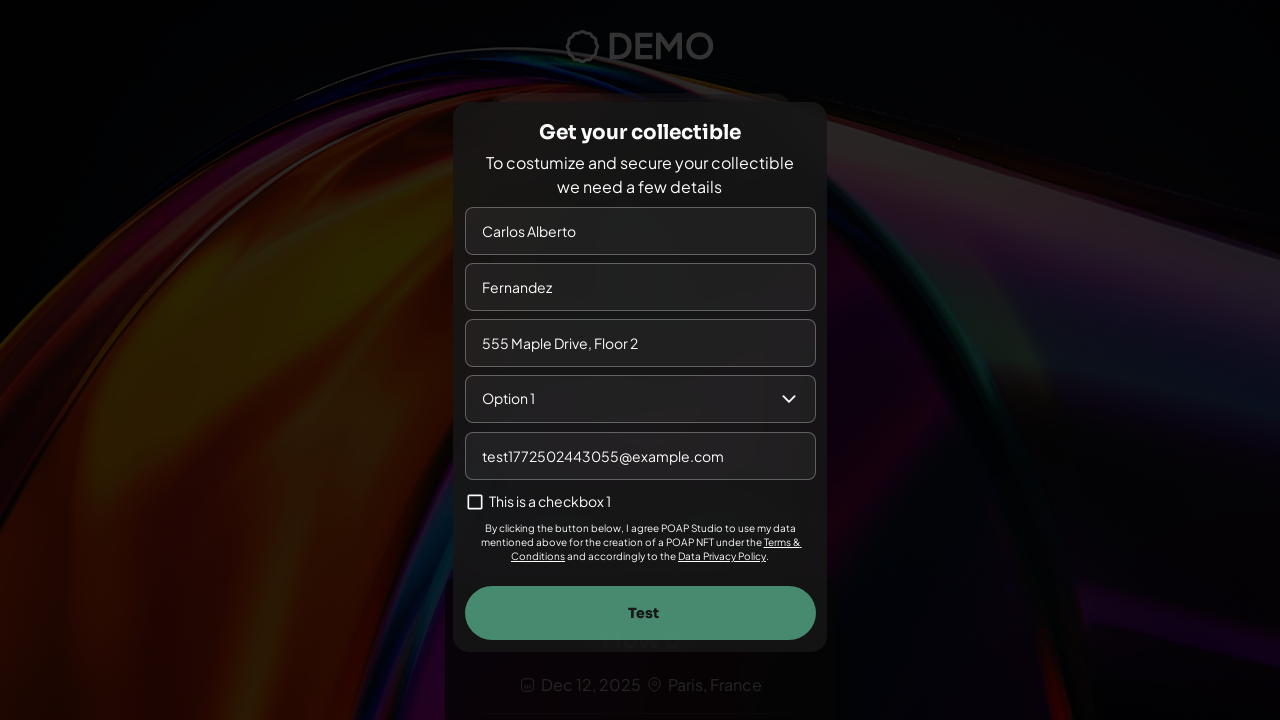

Waited 5 seconds for form submission response
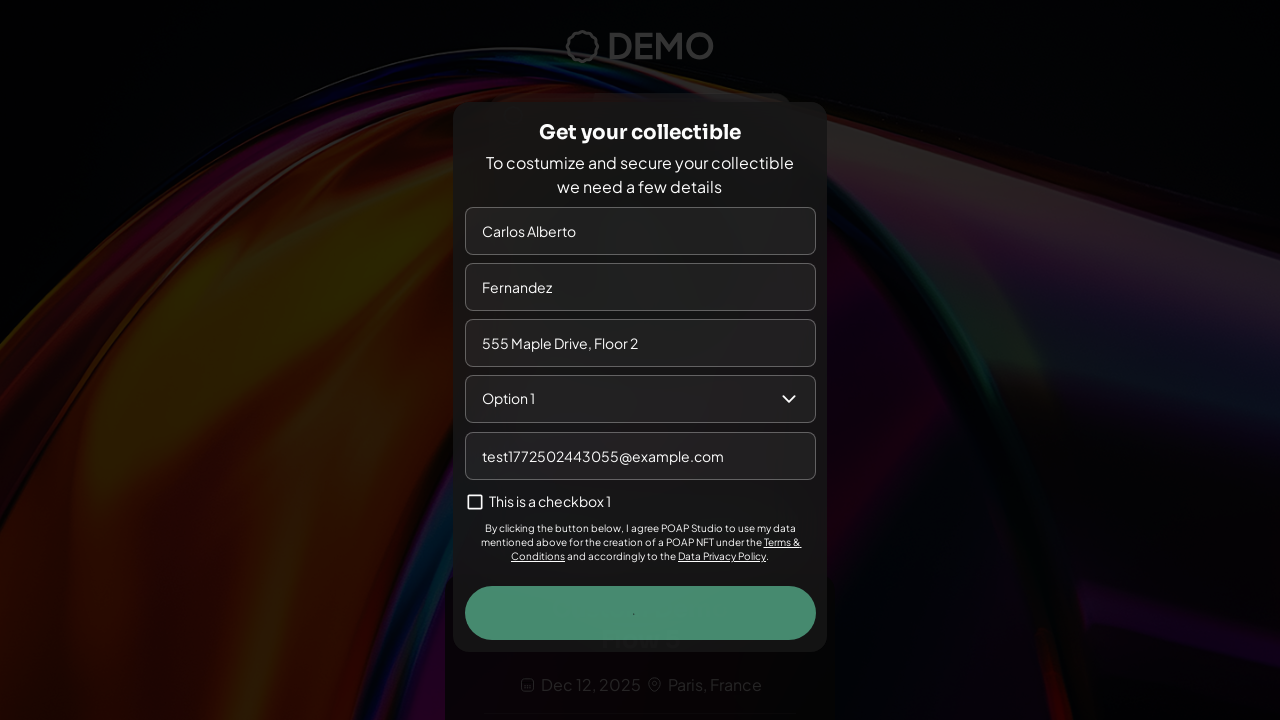

Success message 'CONGRATULATIONS' appeared on page
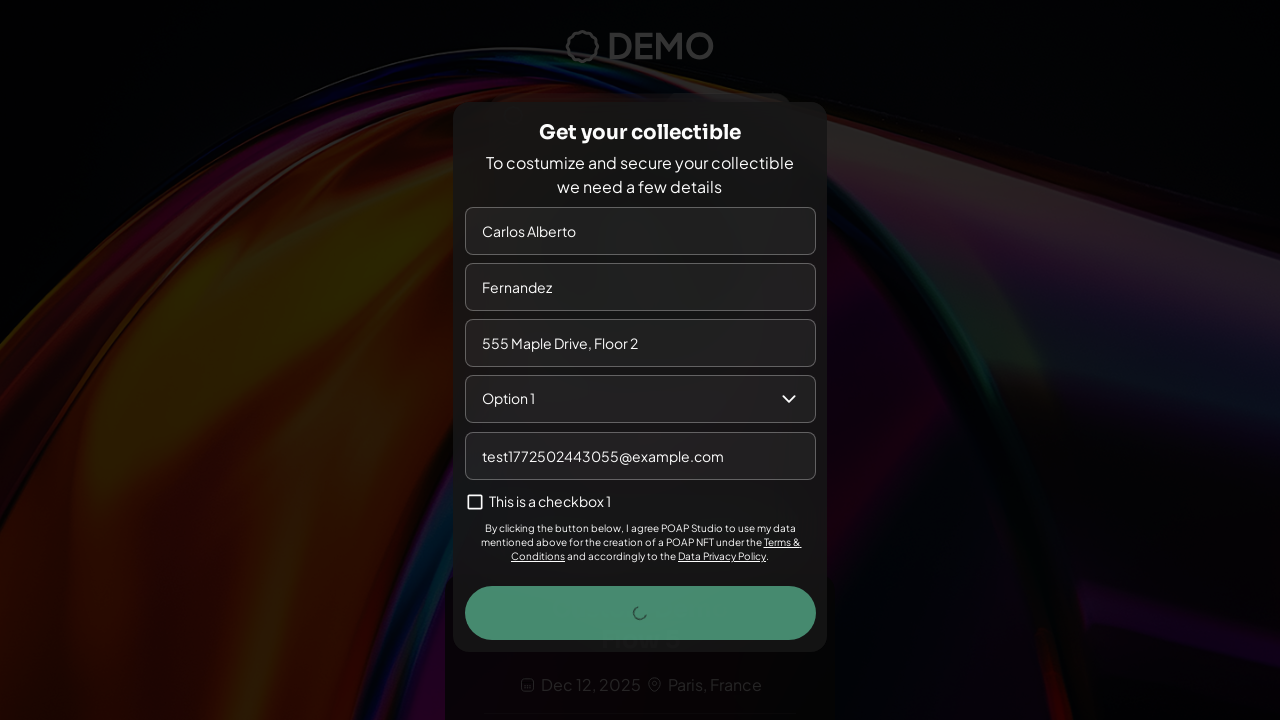

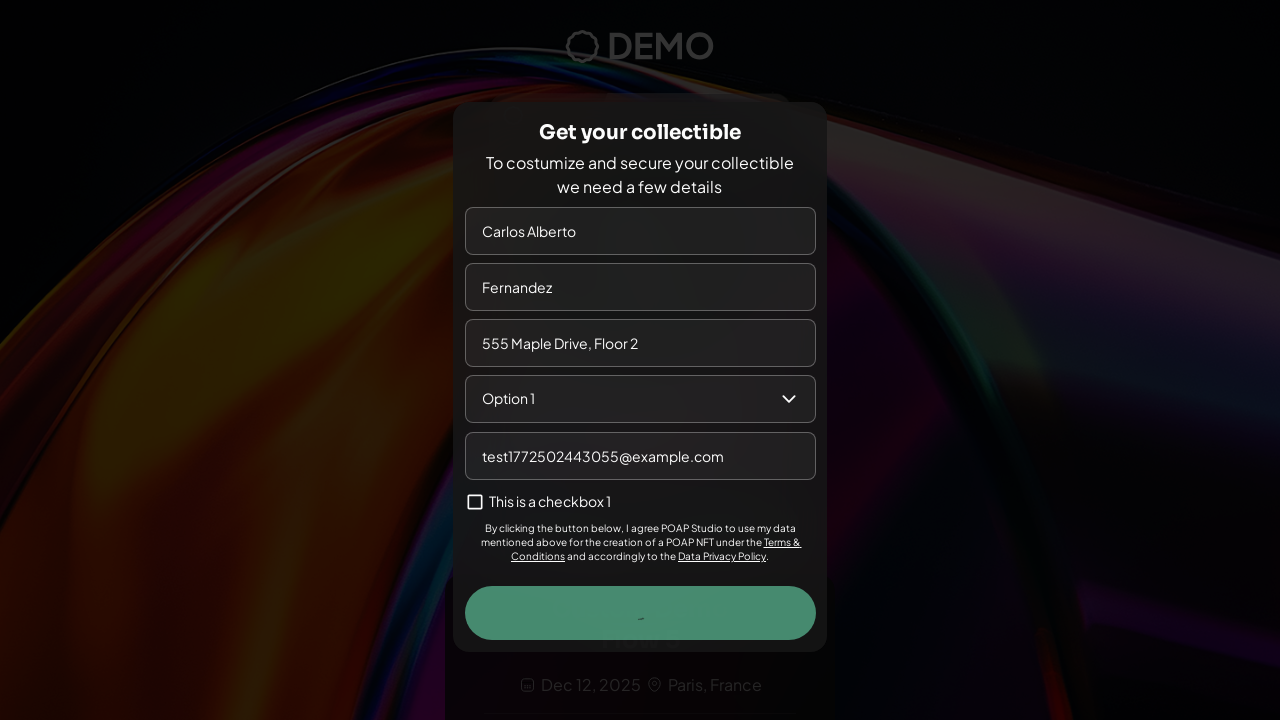